Tests multiple window handling by clicking a link that opens a new window, switching to the new window, and verifying the title changes from "Windows" to "New Window"

Starting URL: https://practice.cydeo.com/windows

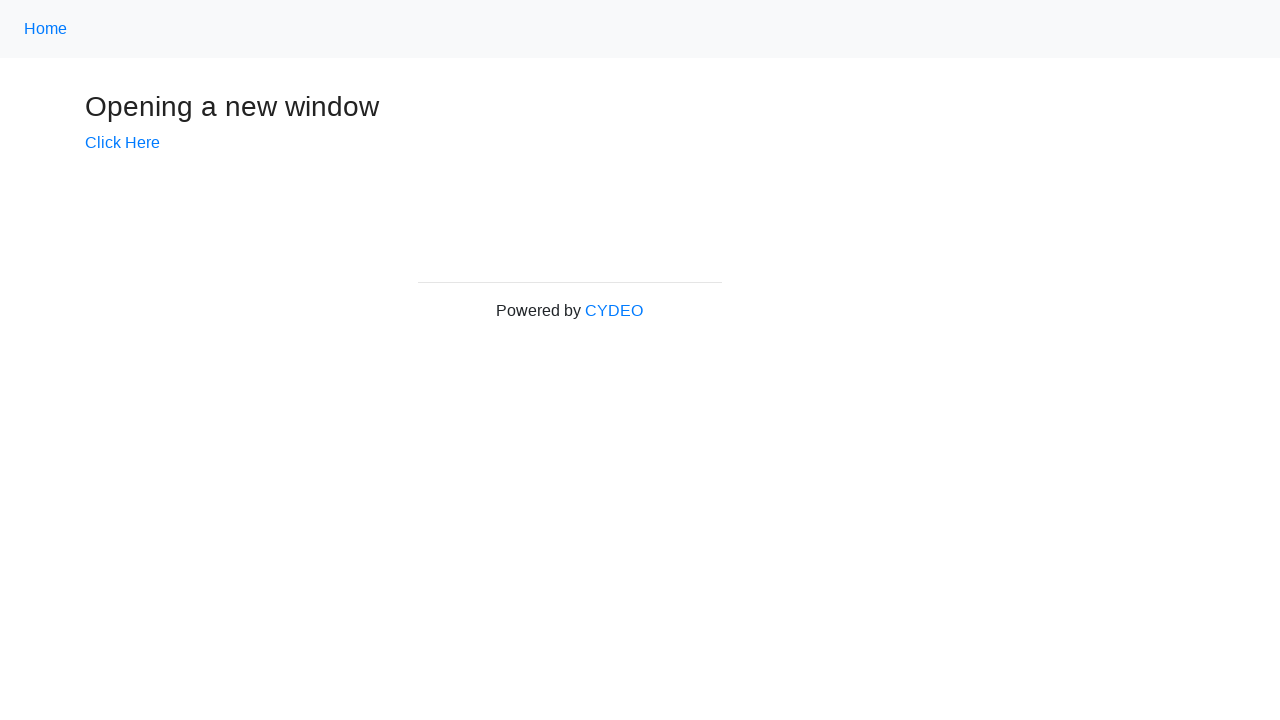

Verified initial page title is 'Windows'
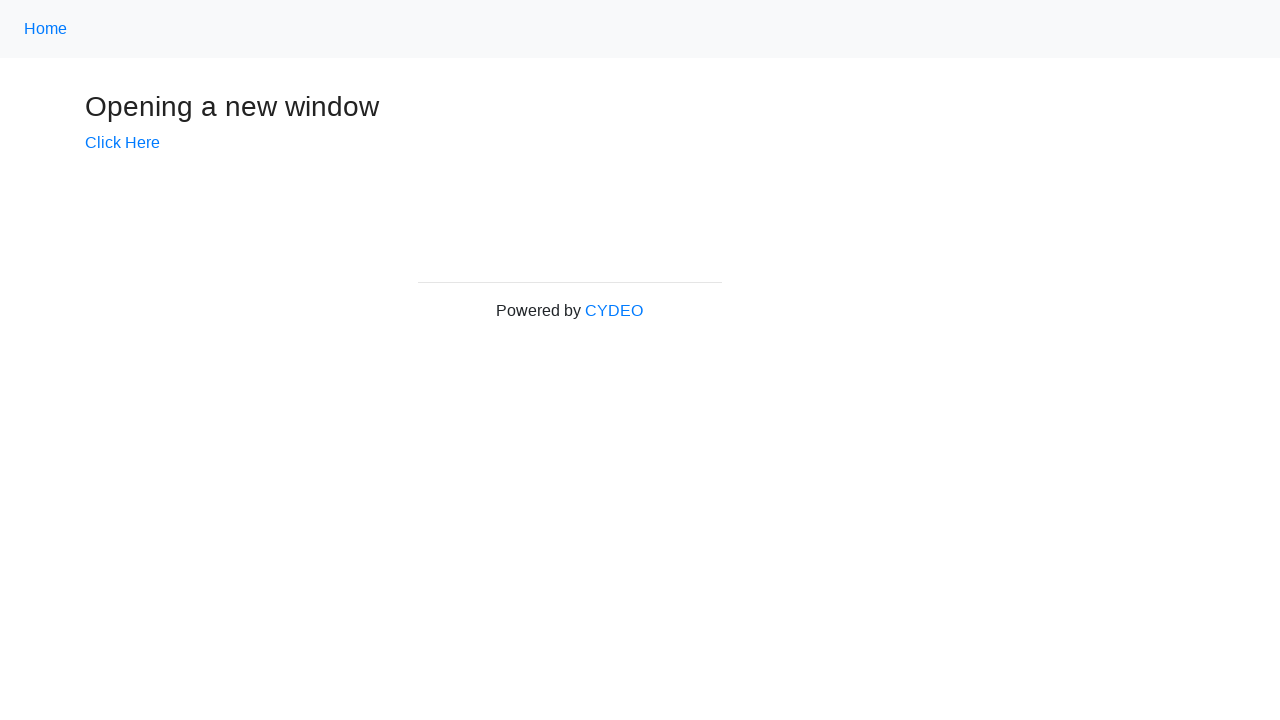

Clicked 'Click Here' link to open new window at (122, 143) on text=Click Here
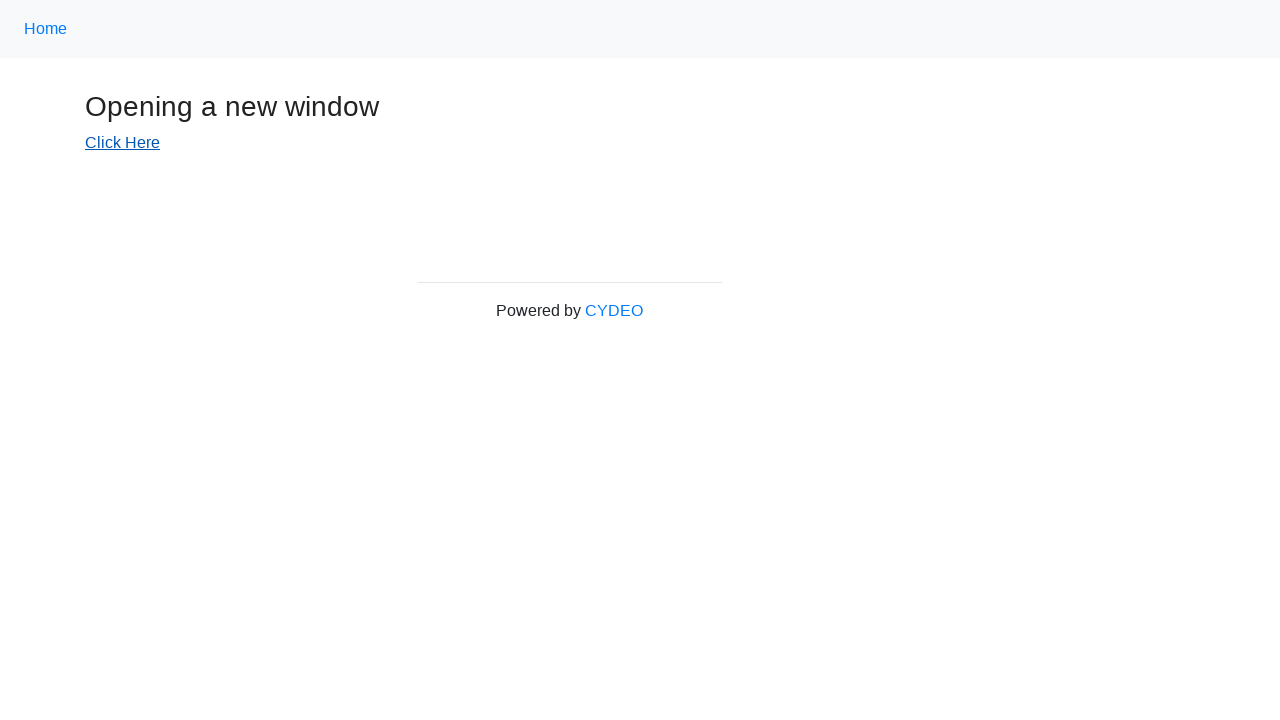

Clicked 'Click Here' link again within expect_page context at (122, 143) on text=Click Here
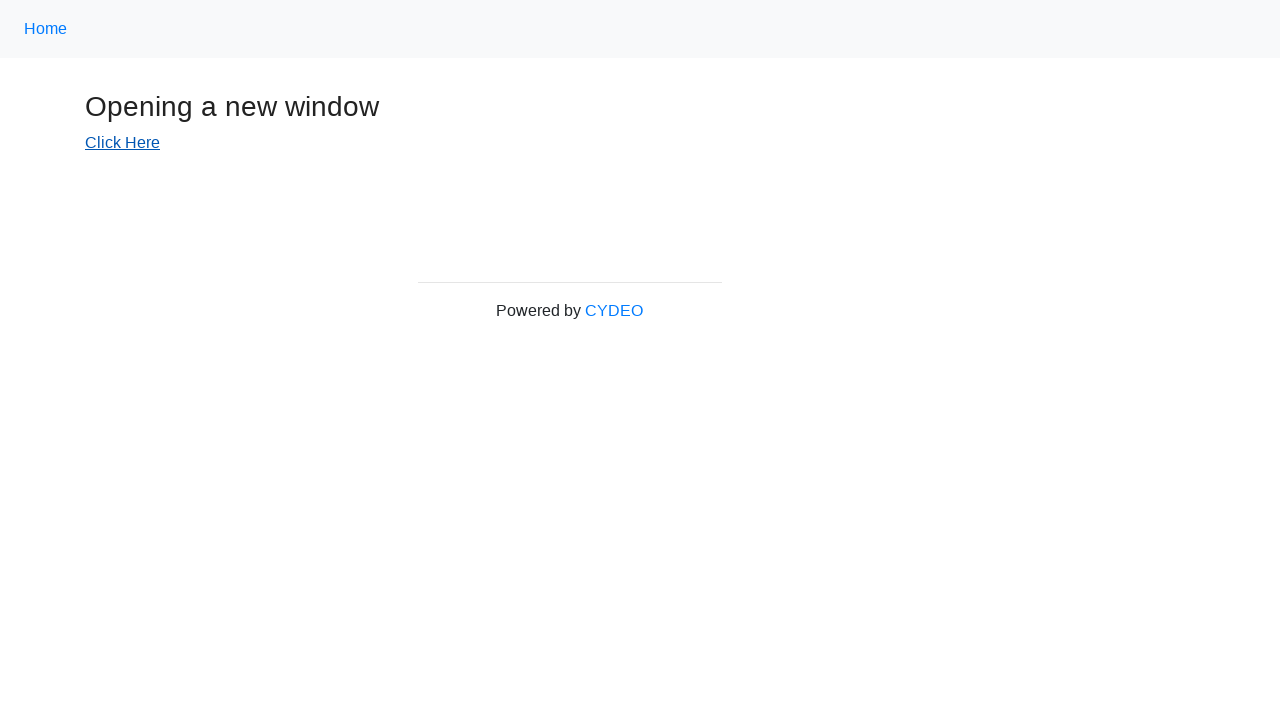

Captured new page/window object
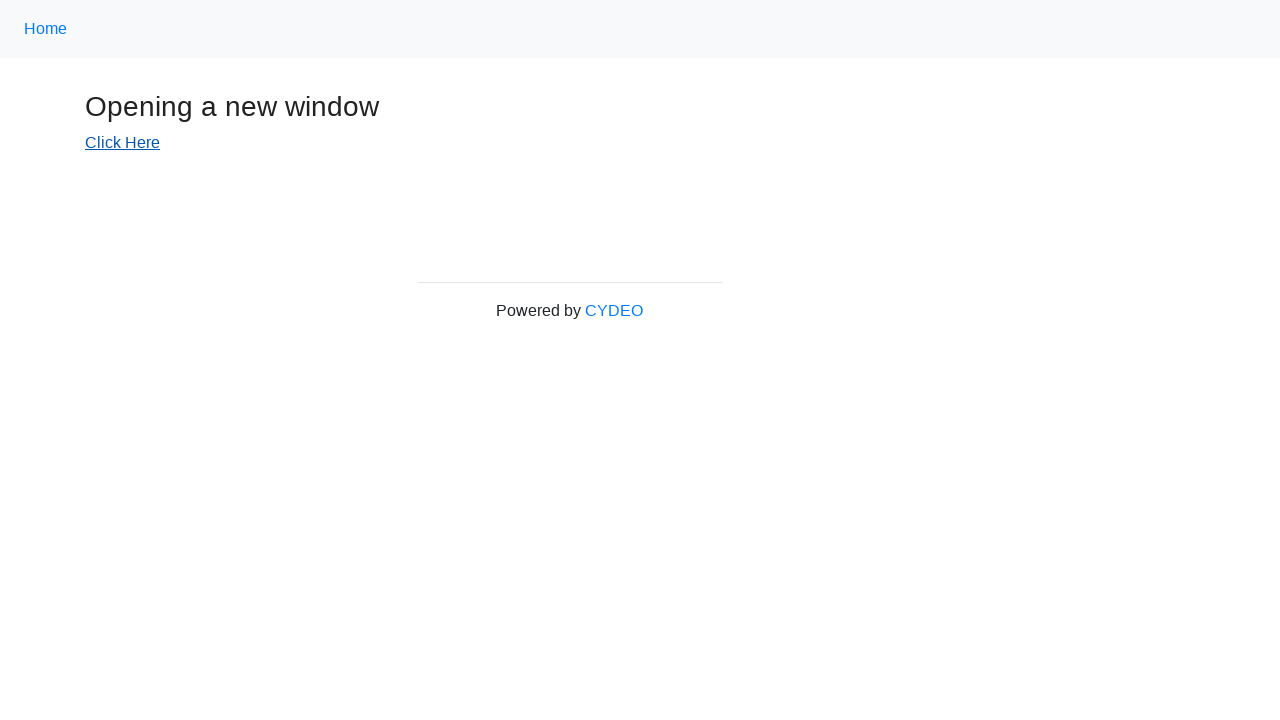

New window finished loading
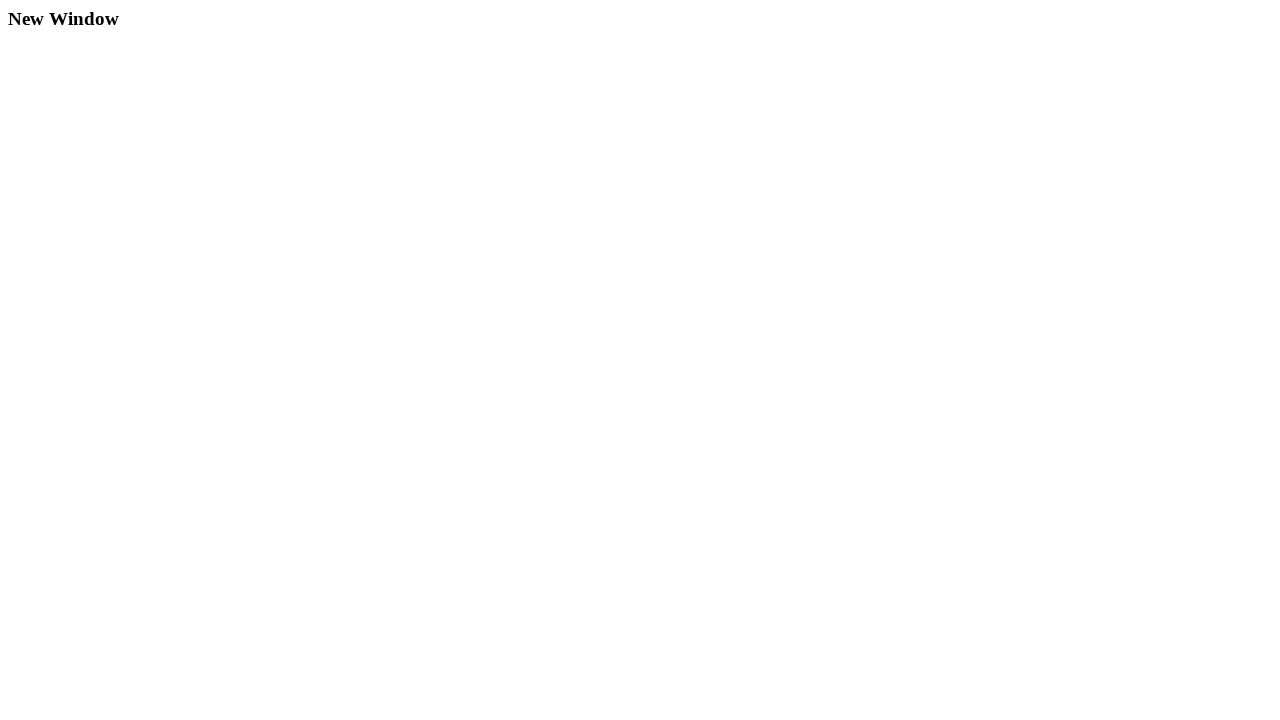

Verified new window title is 'New Window'
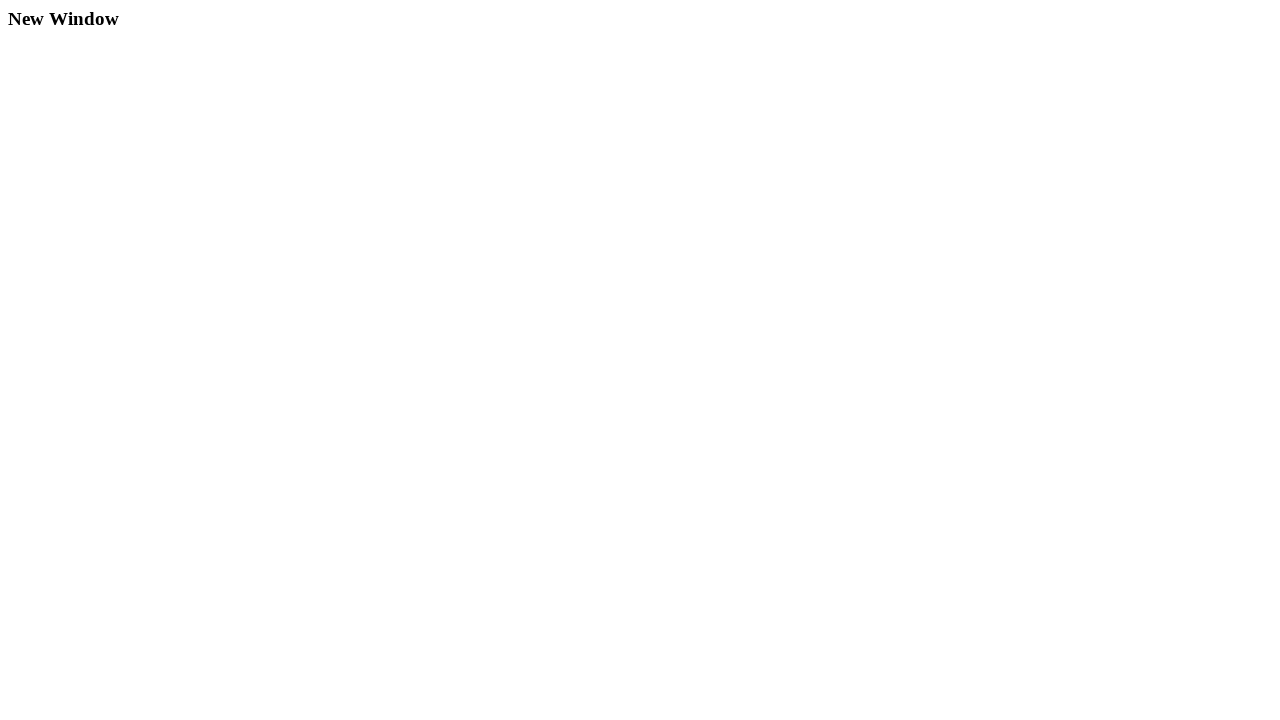

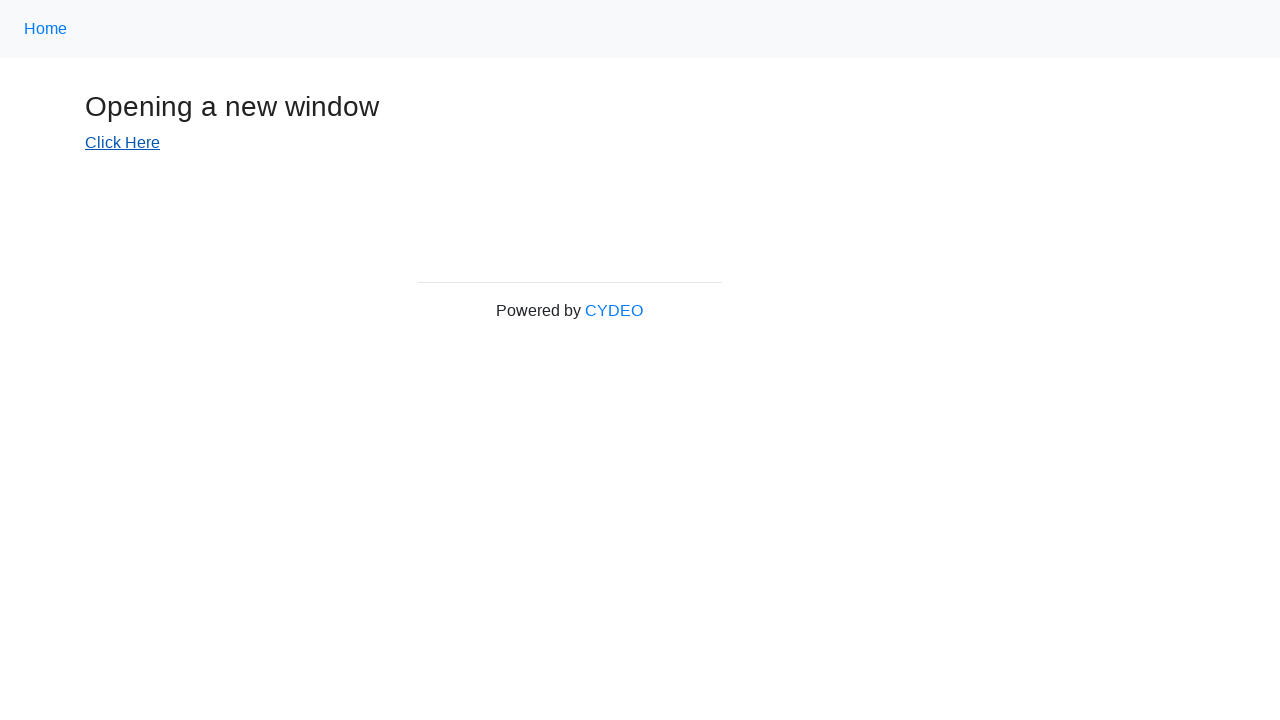